Tests search functionality on Labirint.ru bookstore website by entering a search term and submitting the search form

Starting URL: https://www.labirint.ru/

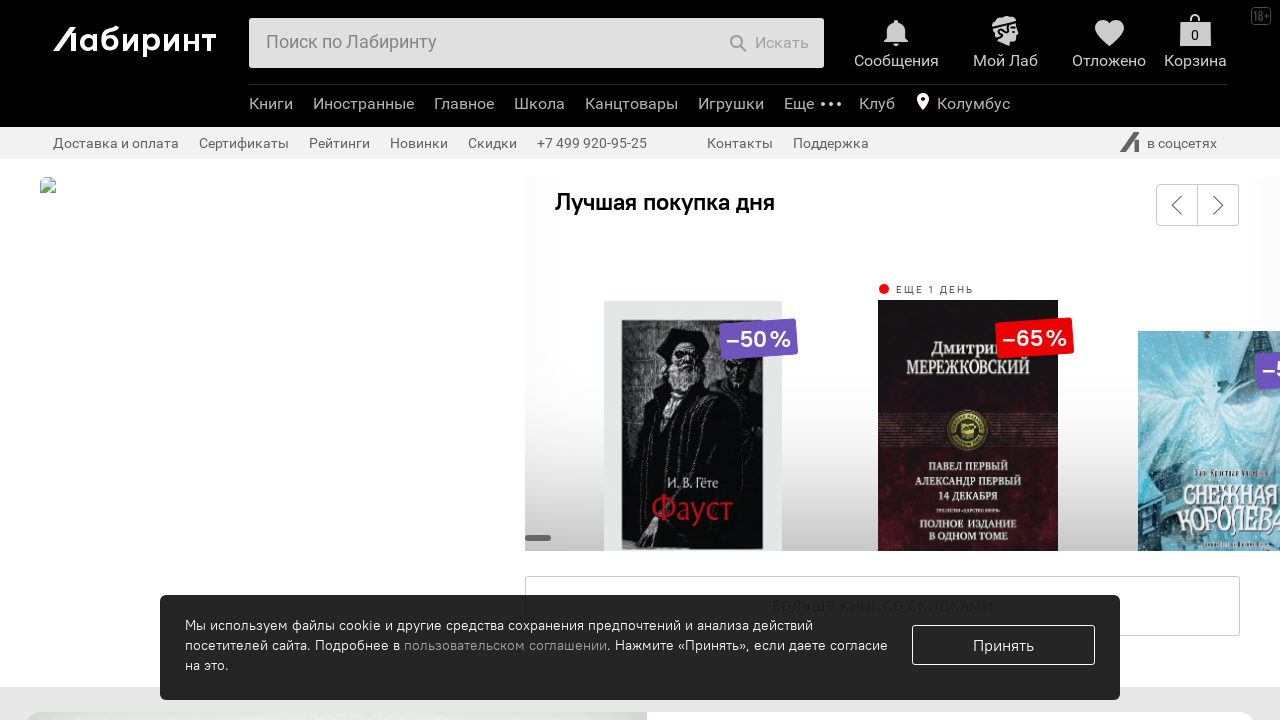

Filled search field with 'Python programming' on #search-field
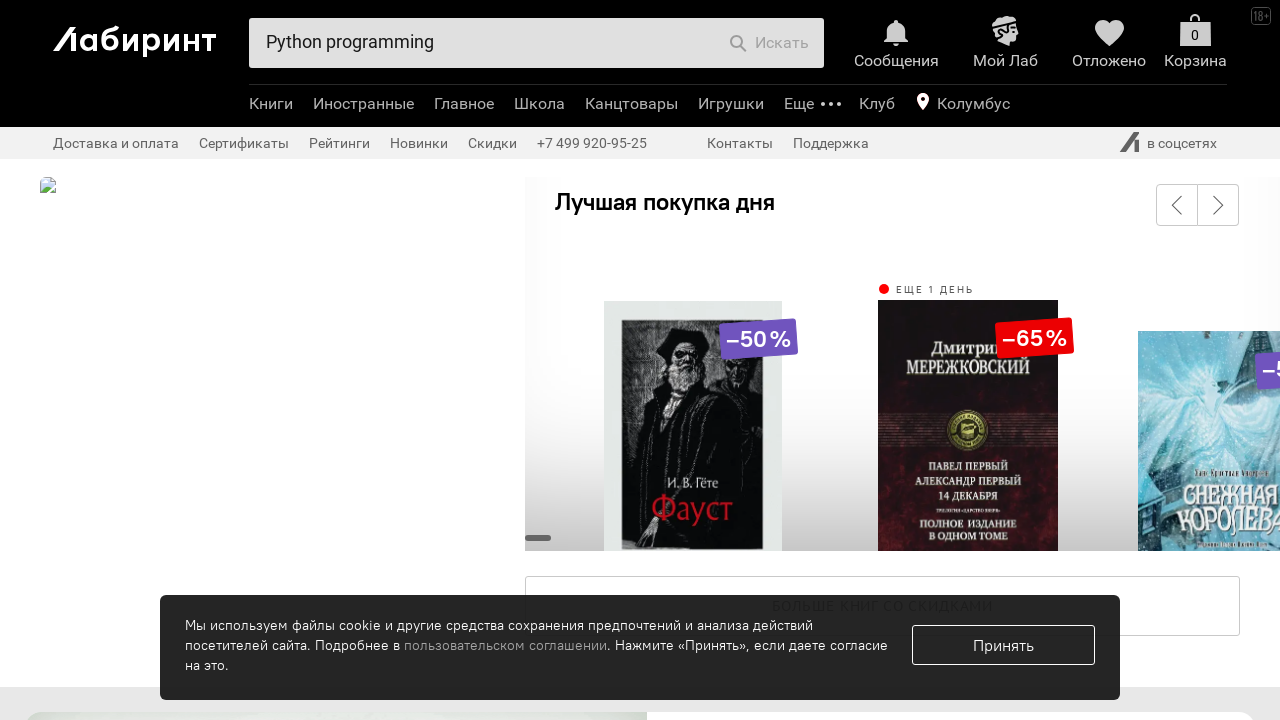

Clicked submit button to search at (769, 43) on button[type='submit']
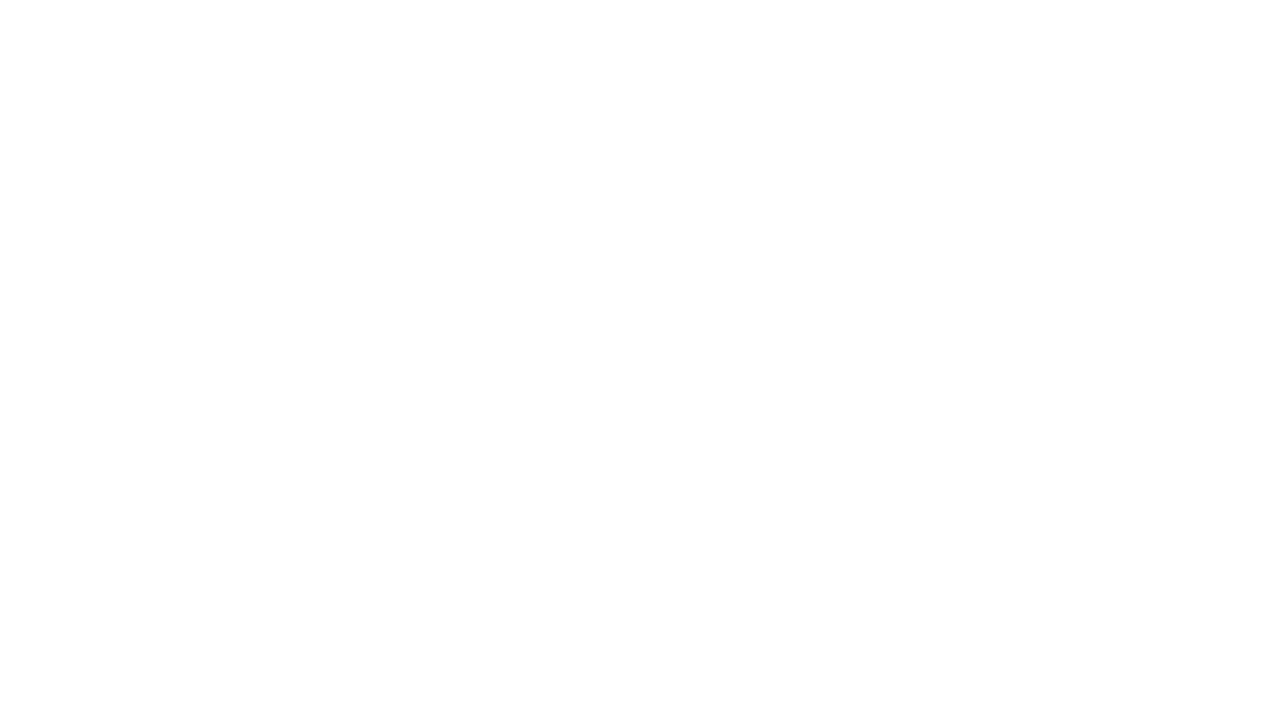

Search results page loaded (networkidle)
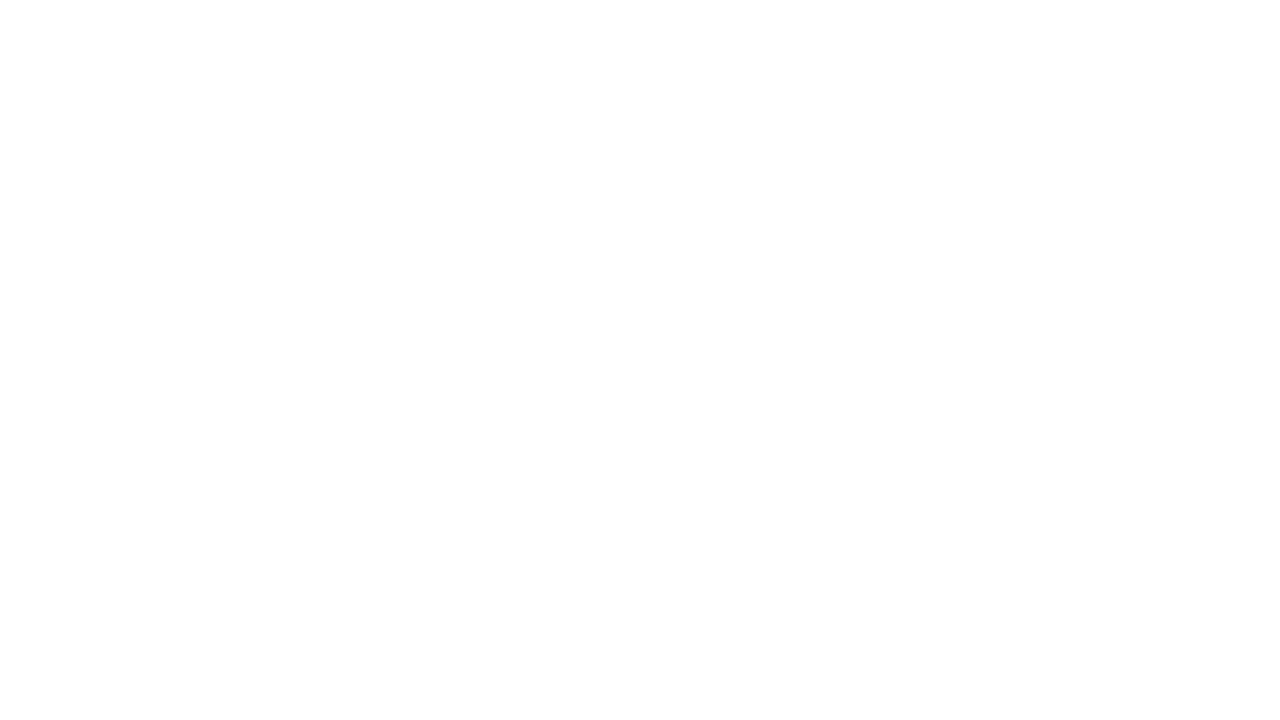

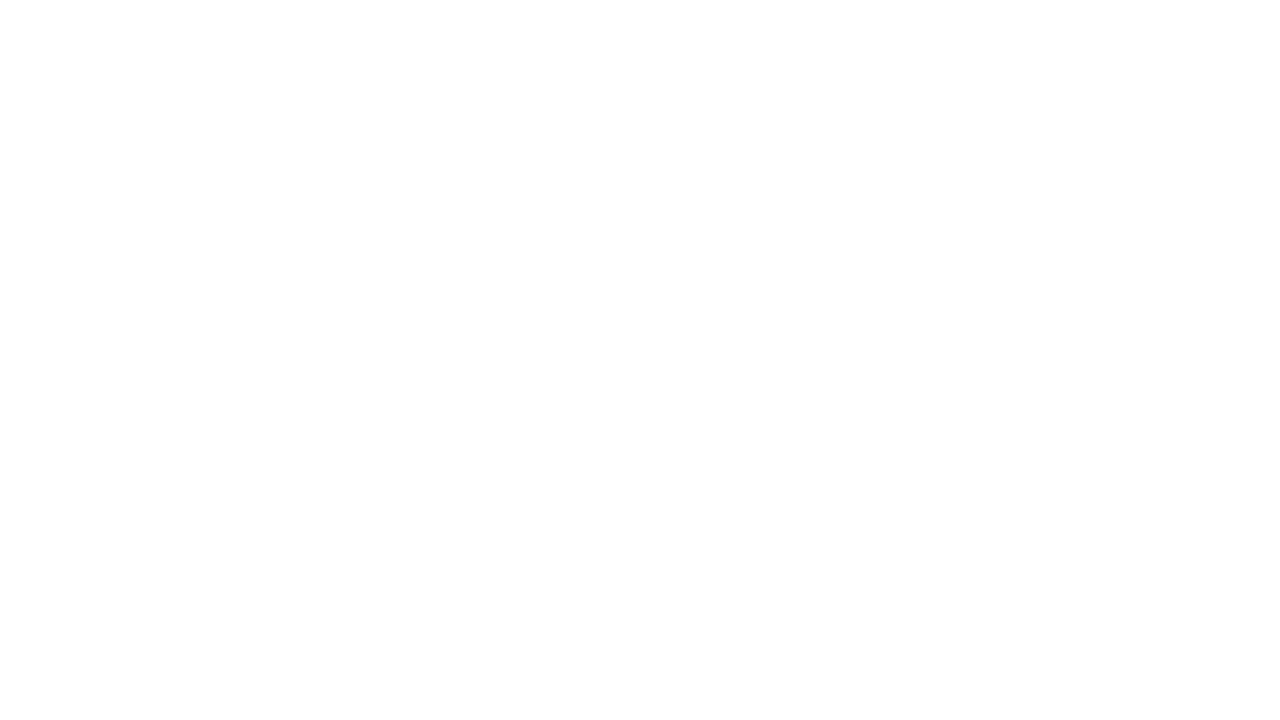